Navigates to the Selenium website and clicks on the "About Selenium" link in the footer section

Starting URL: https://www.selenium.dev/

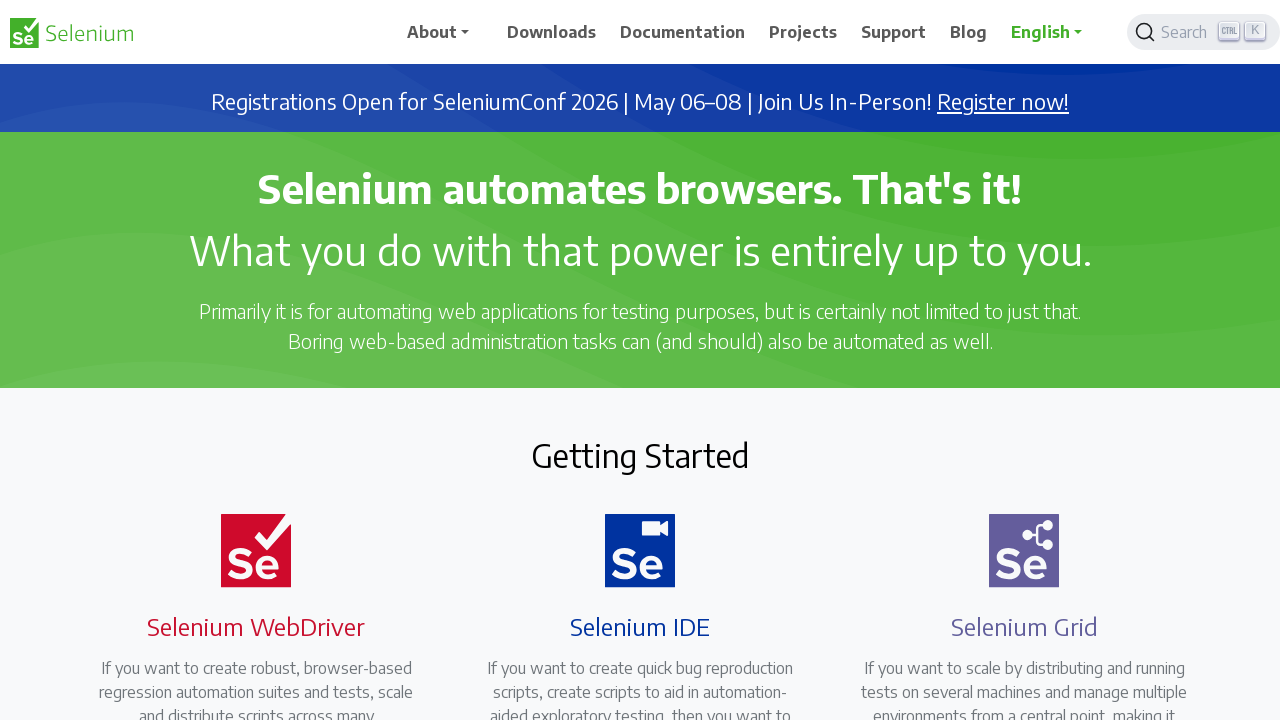

Clicked the 'About Selenium' link in the footer section at (688, 636) on xpath=(//a[text()='About Selenium'])[2]
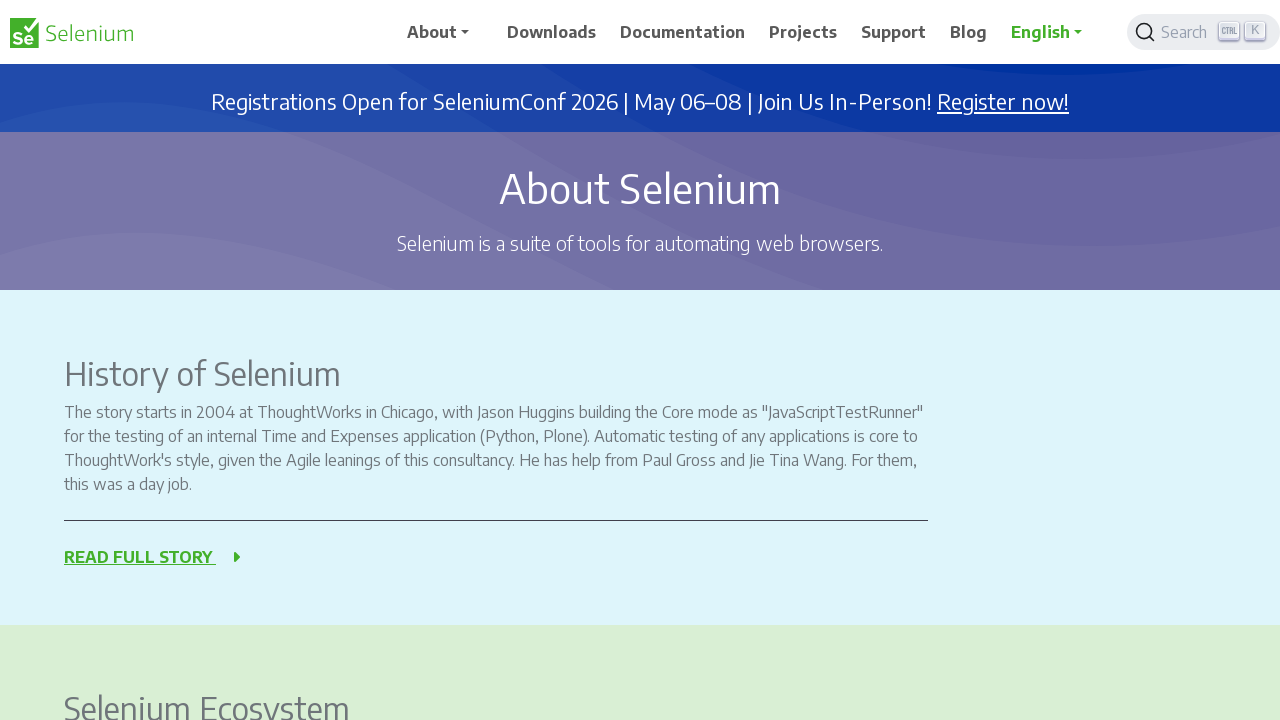

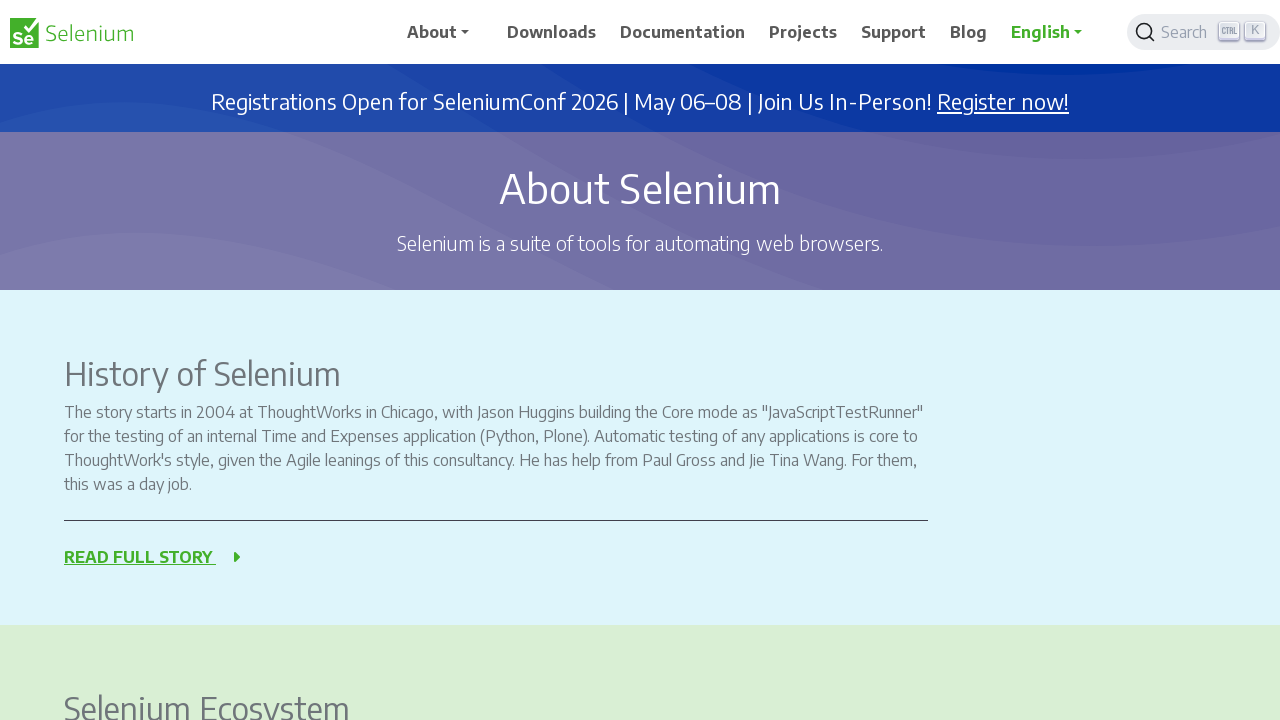